Simple test that opens the Learn Programming Academy website using Firefox (in Playwright, browser choice is handled in setup, so this is equivalent to the Chrome test)

Starting URL: https://learnprogramming.academy/

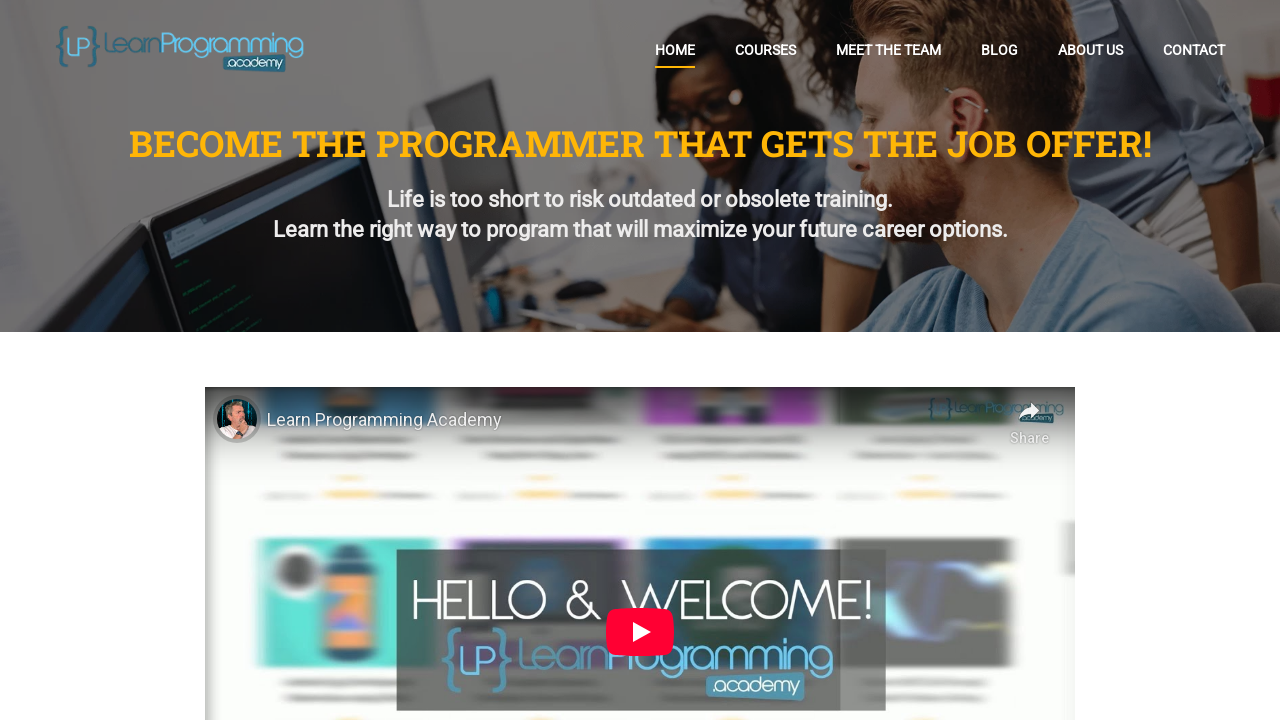

Page loaded with domcontentloaded state
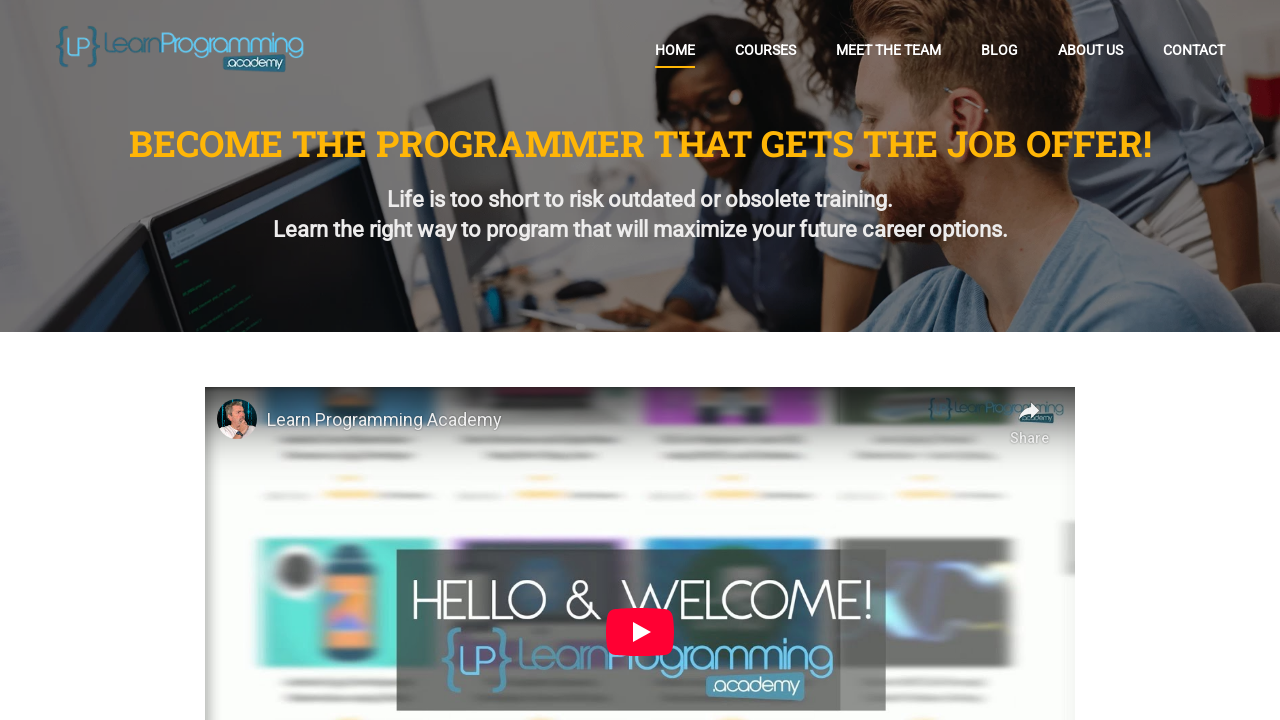

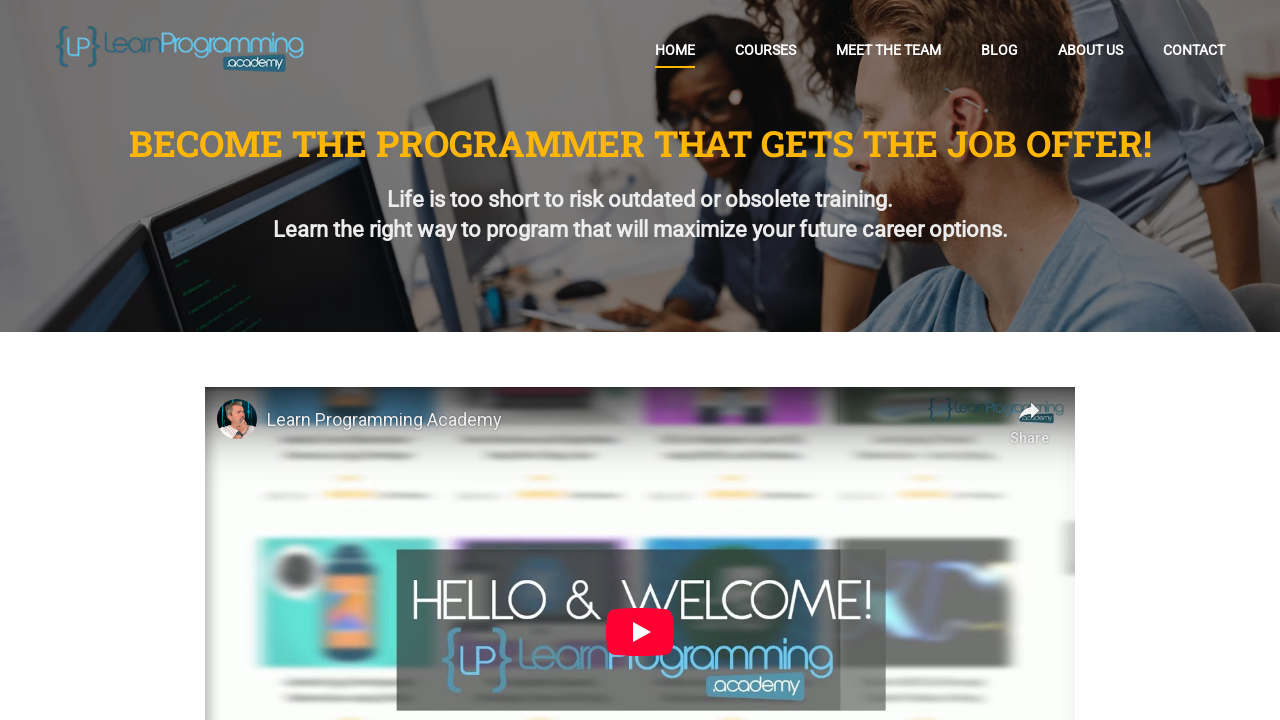